Tests registration validation by submitting only first name and verifying error message appears

Starting URL: https://www.sharelane.com/cgi-bin/register.py?page=1&zip_code=12345

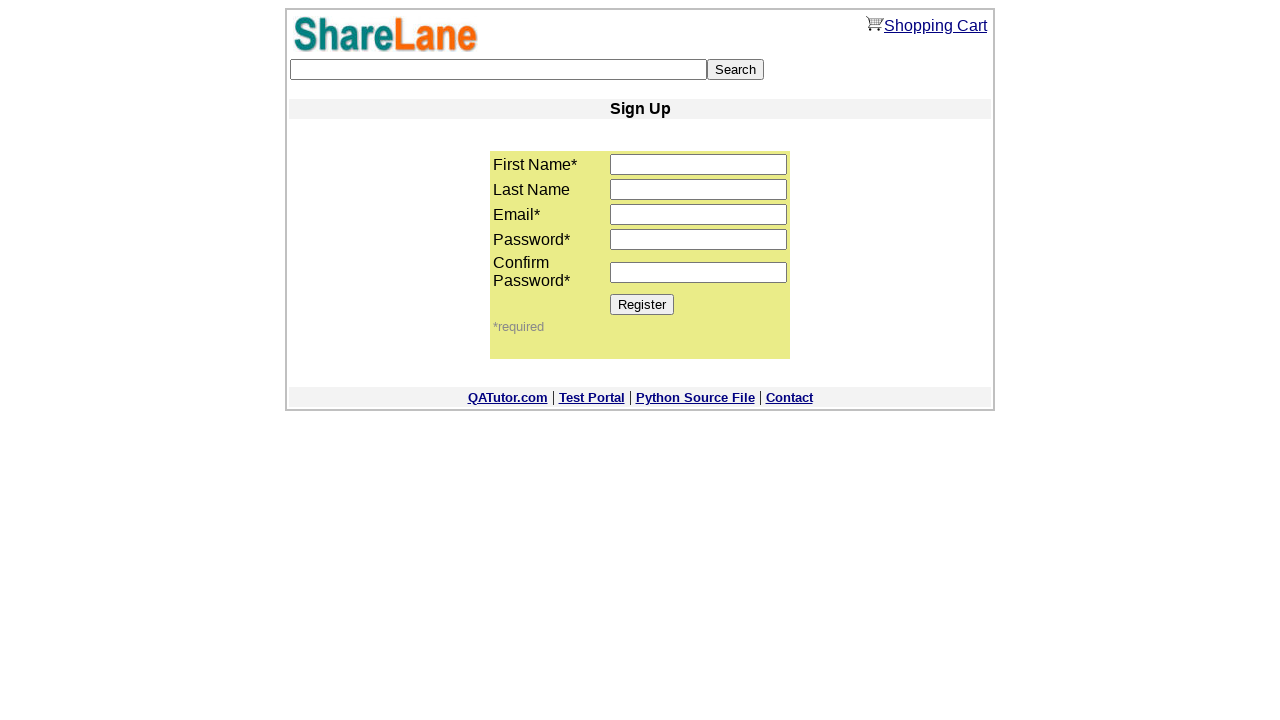

Filled first name field with 'Ivan' on input[name='first_name']
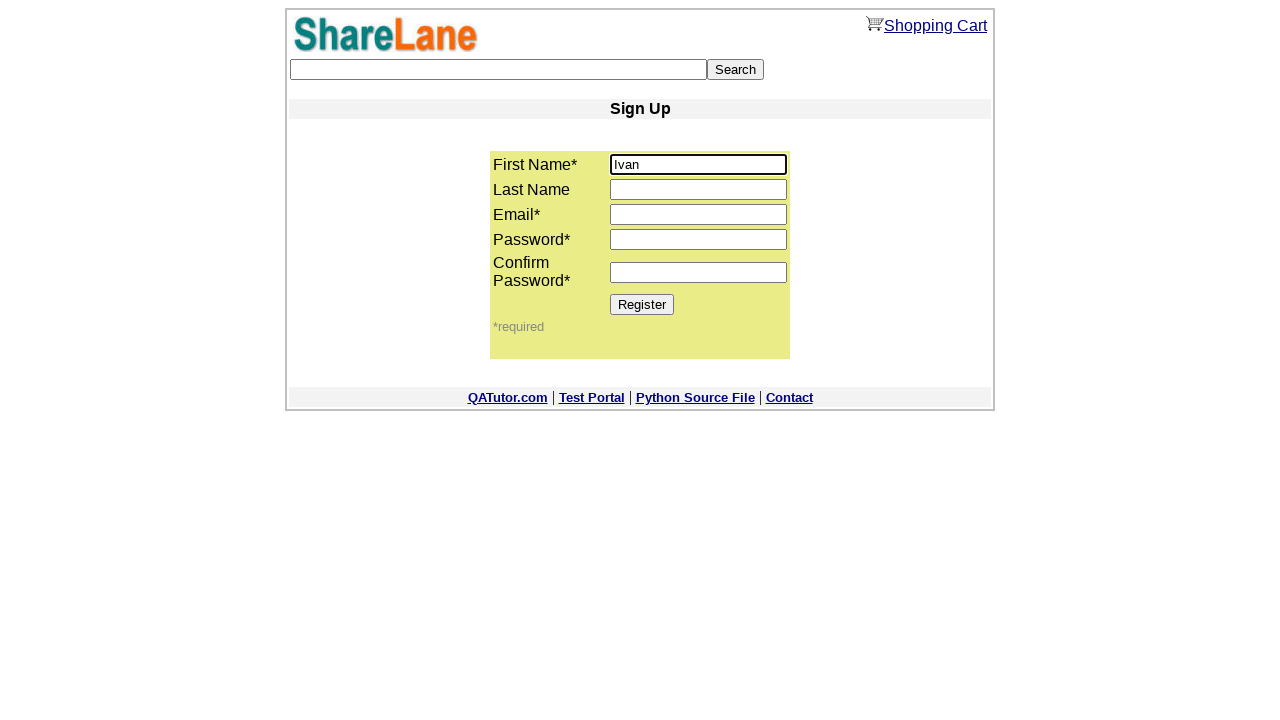

Clicked Register button to submit form at (642, 304) on input[value='Register']
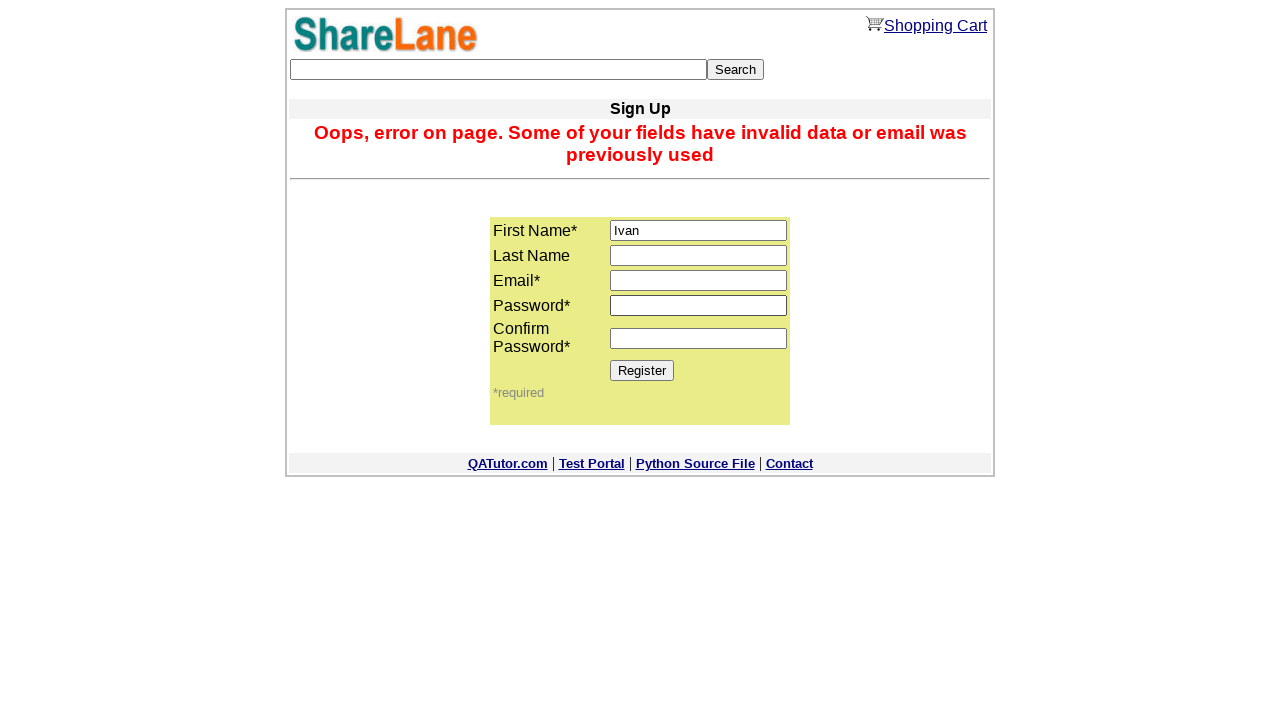

Error message appeared confirming validation failed when submitting with only first name
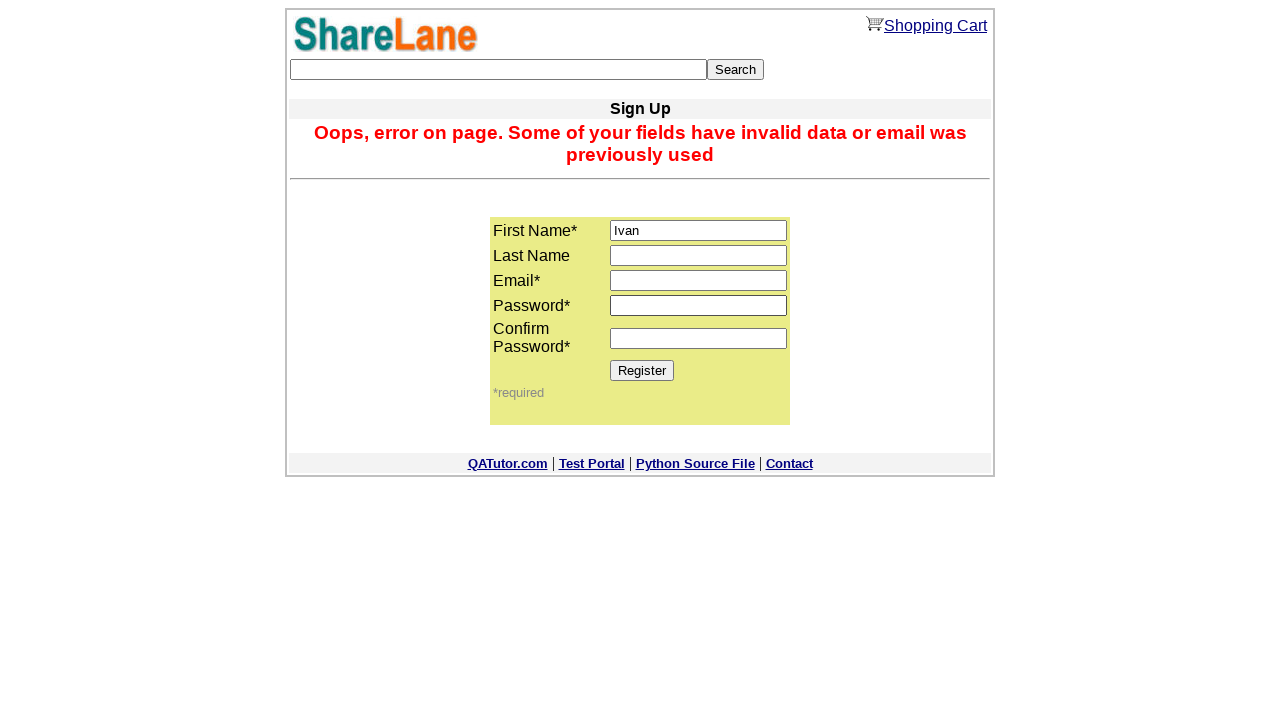

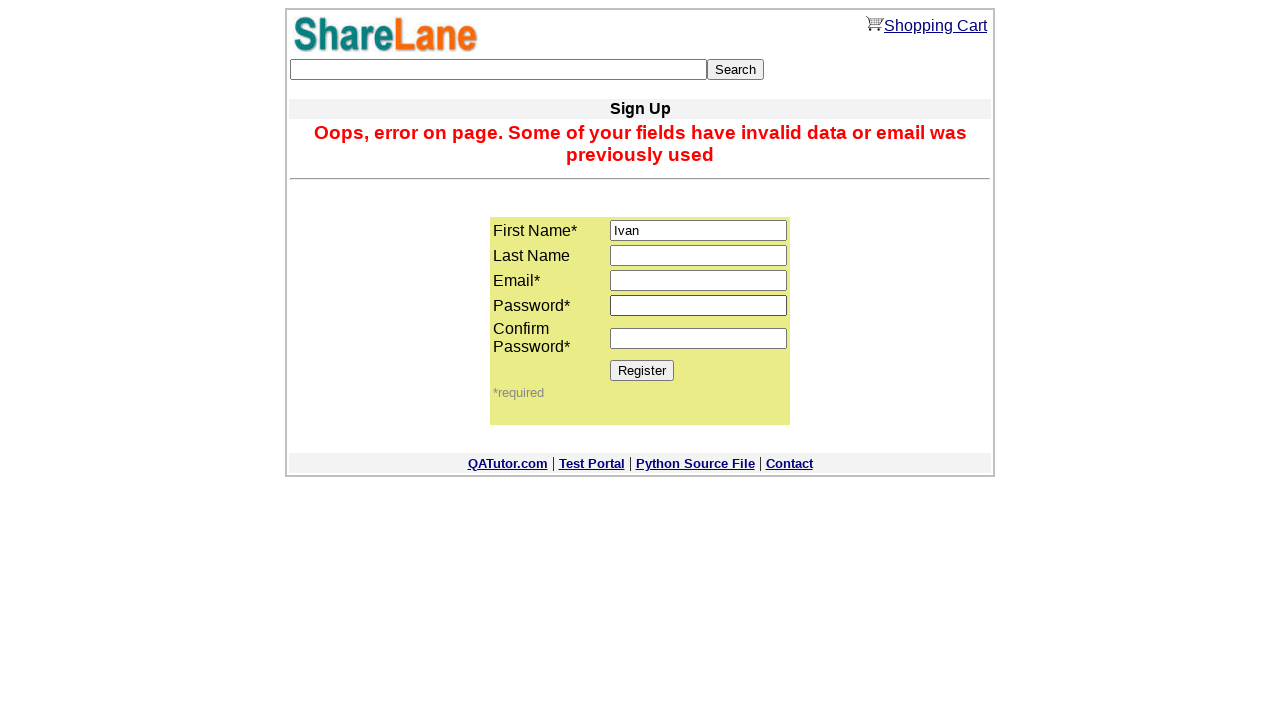